Tests status code pages by clicking on status code links (200 and 404) on the status codes page and verifying navigation works correctly, then returning to the main status codes page.

Starting URL: https://the-internet.herokuapp.com/status_codes

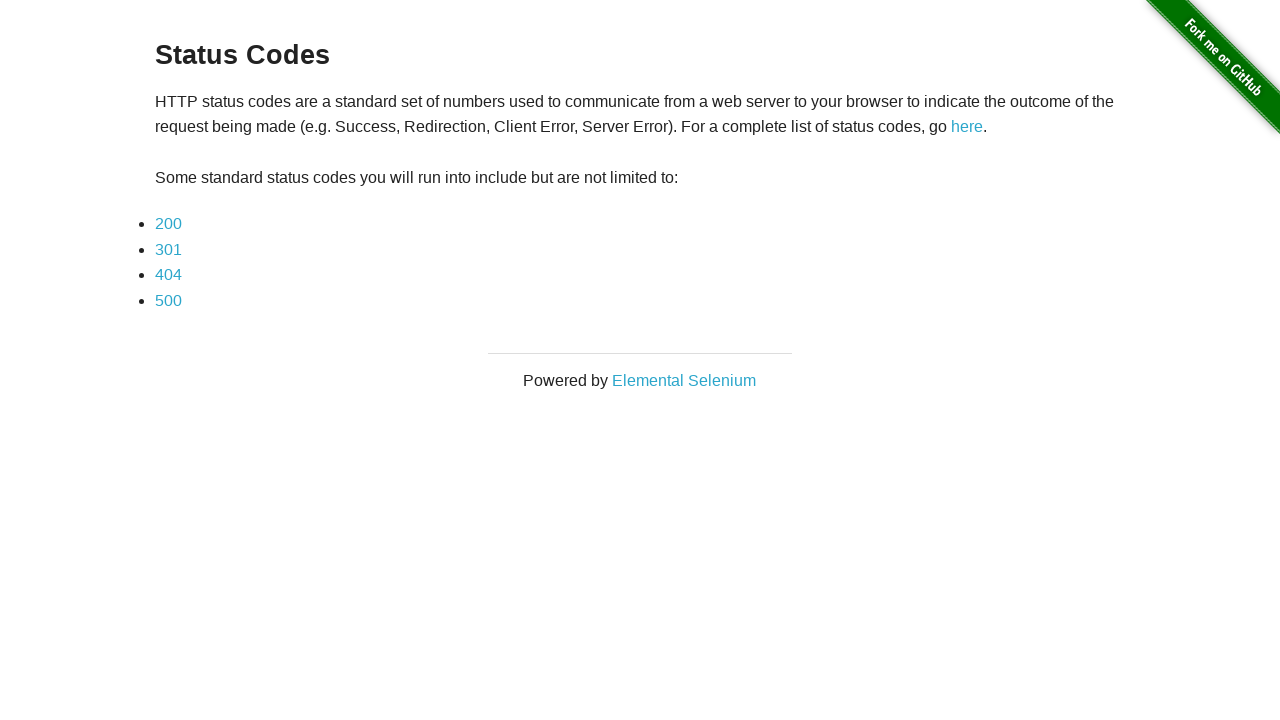

Status codes page loaded with example section visible
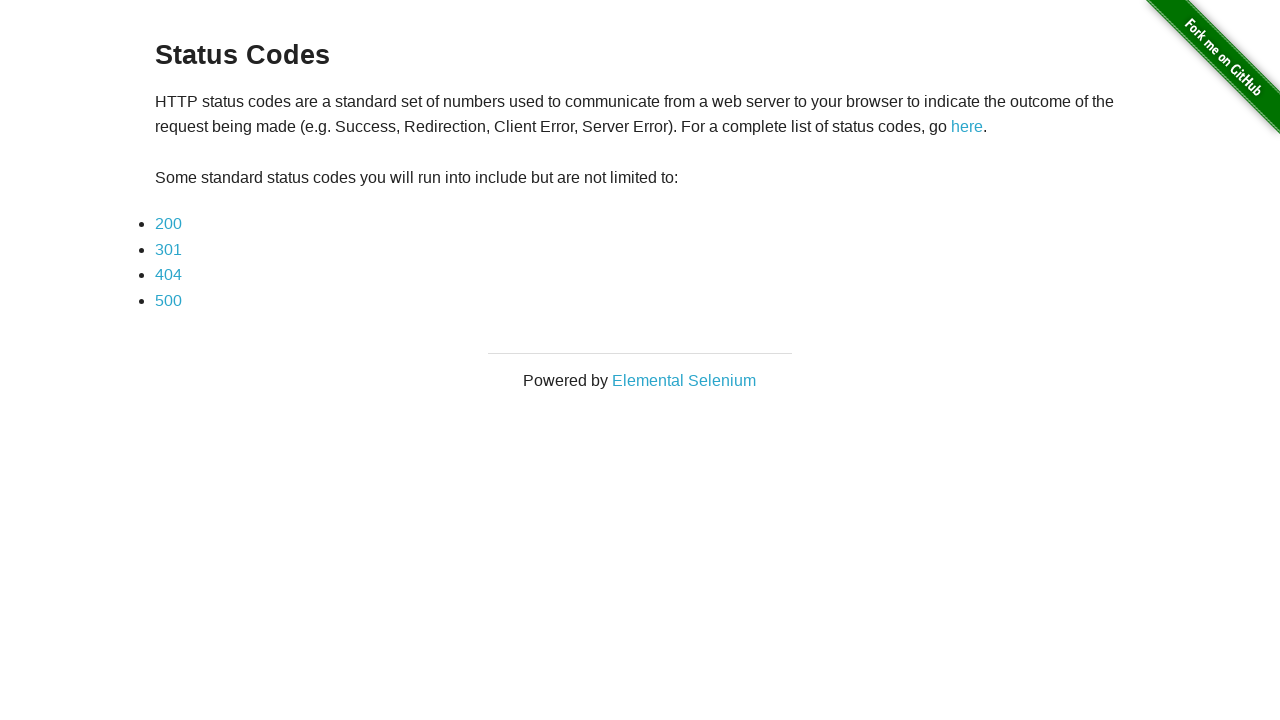

Located status code 200 link
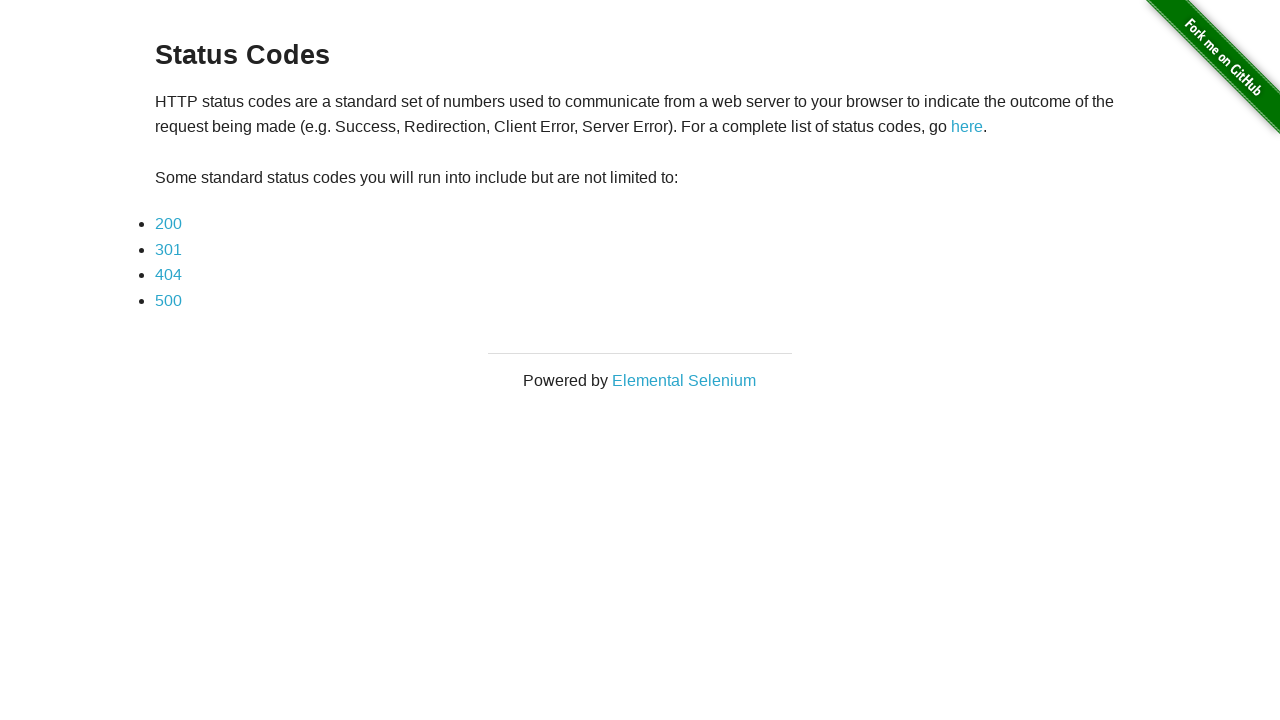

Clicked on status code 200 link and navigated to status codes page at (168, 224) on text=200 >> nth=0
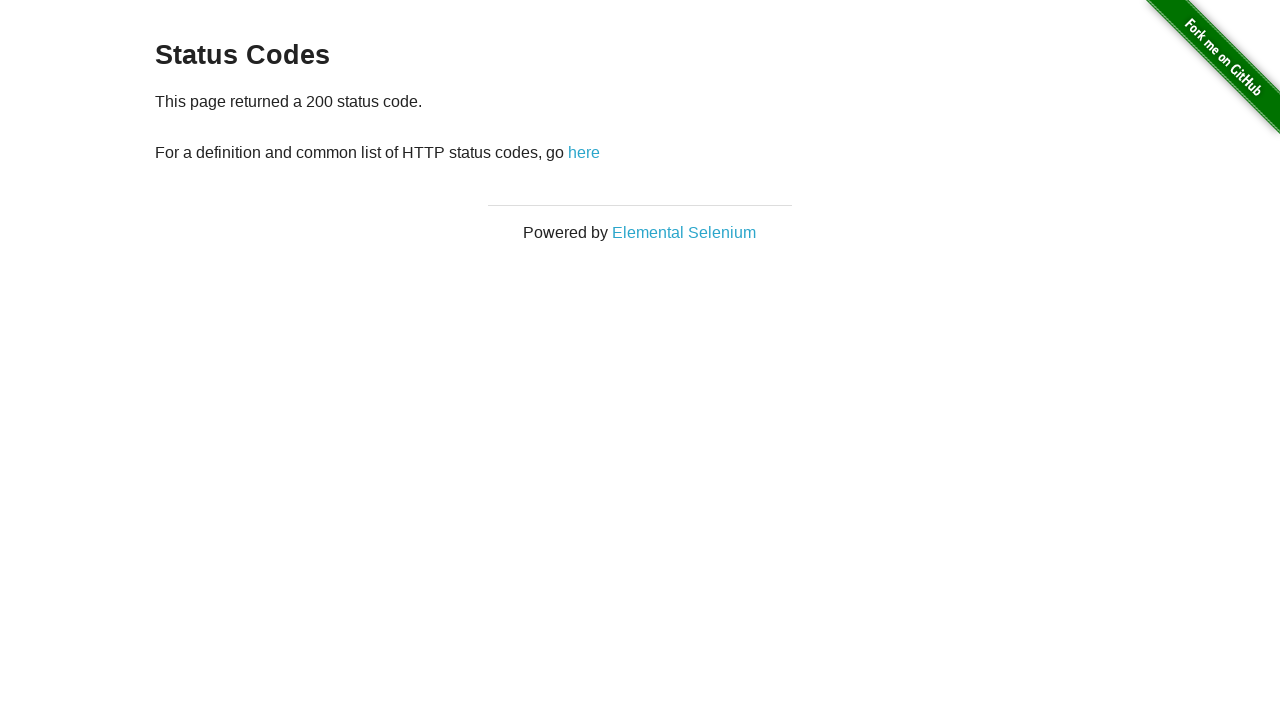

Verified response received for status code 200
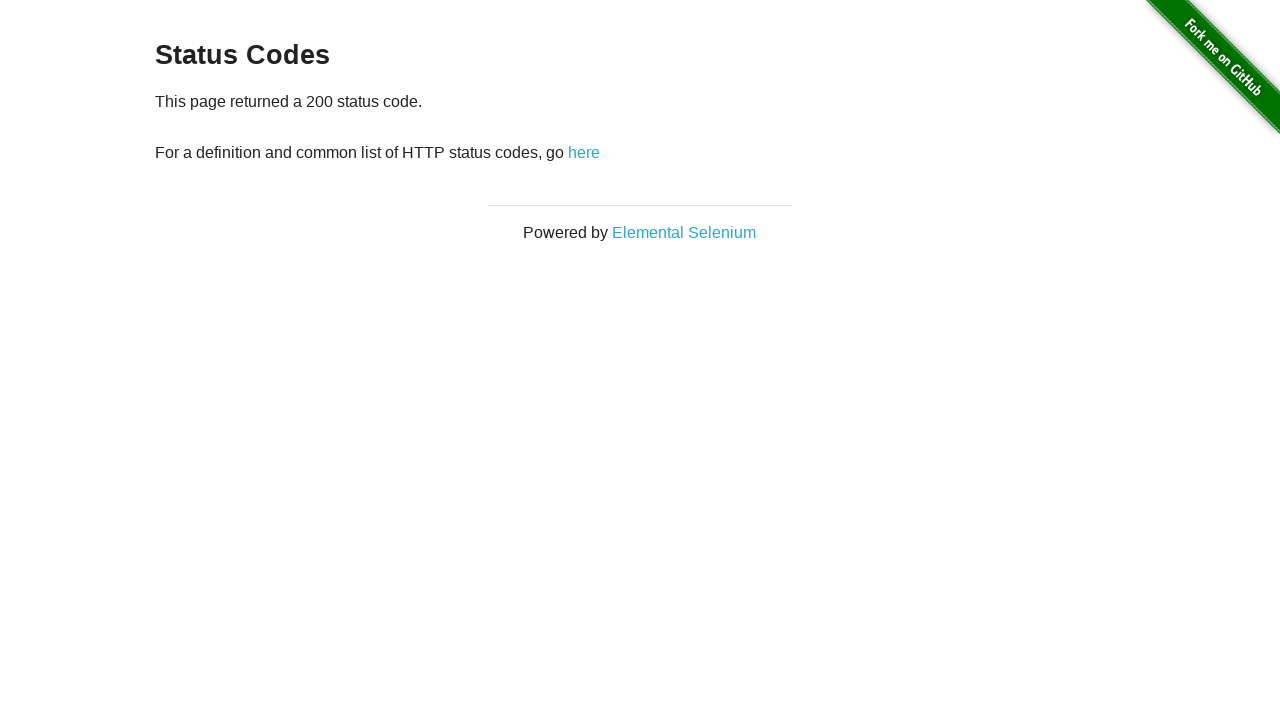

Navigated back to status codes page
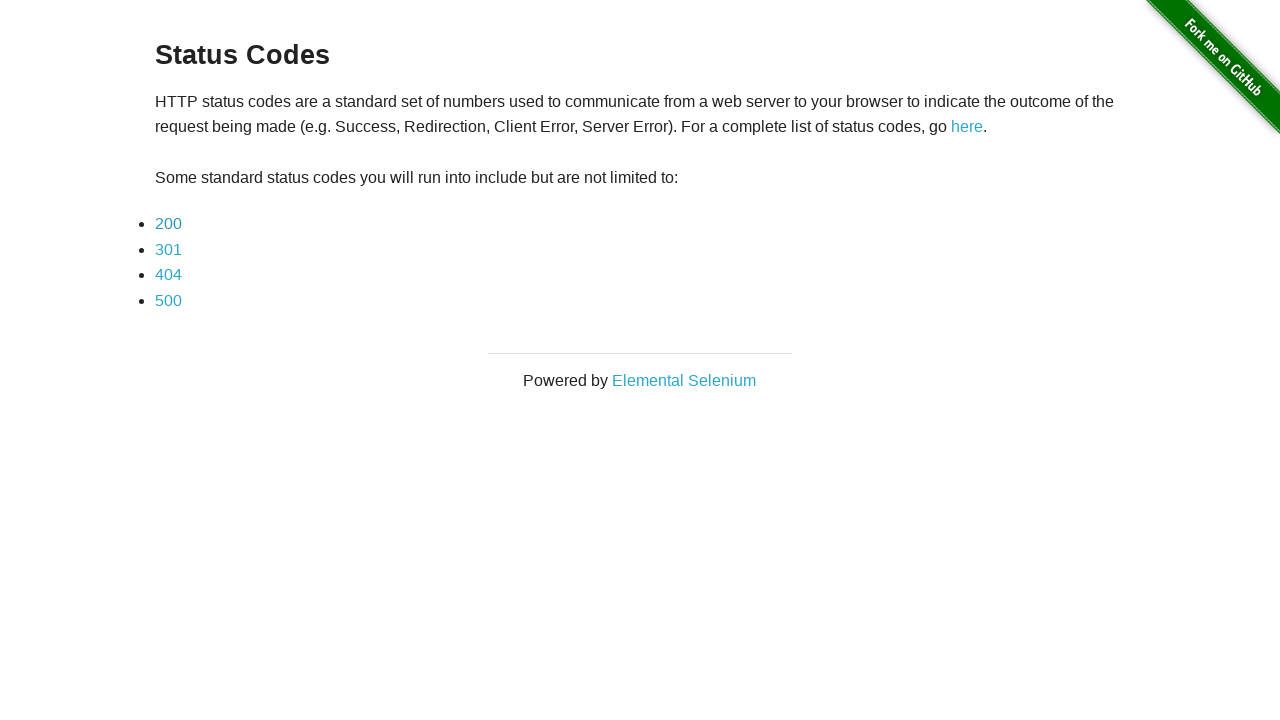

Status codes page reloaded and ready for next iteration
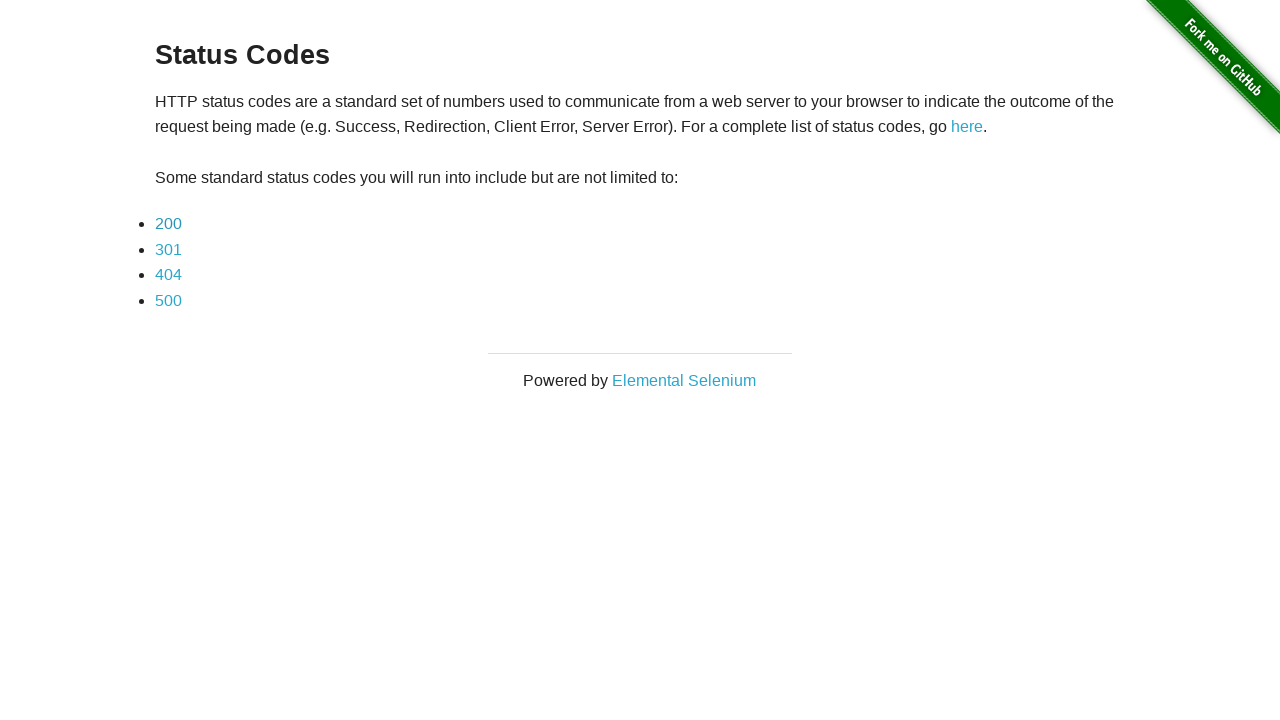

Located status code 404 link
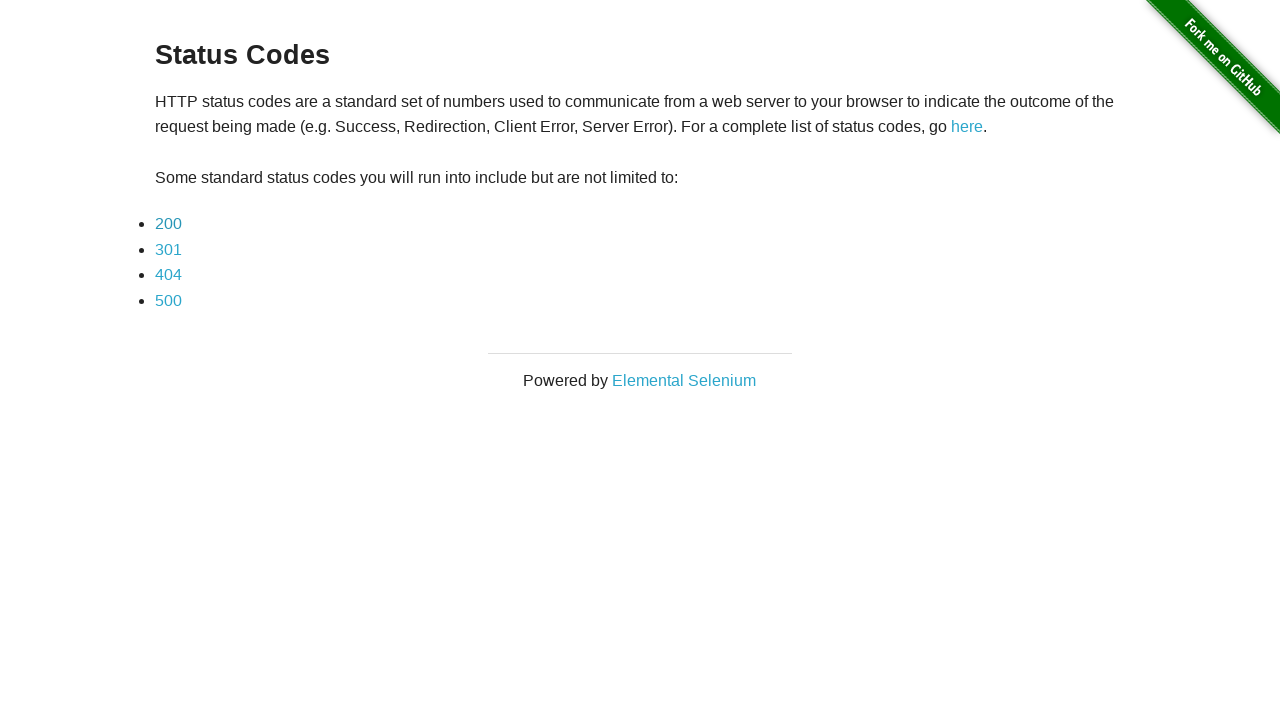

Clicked on status code 404 link and navigated to status codes page at (168, 275) on text=404 >> nth=0
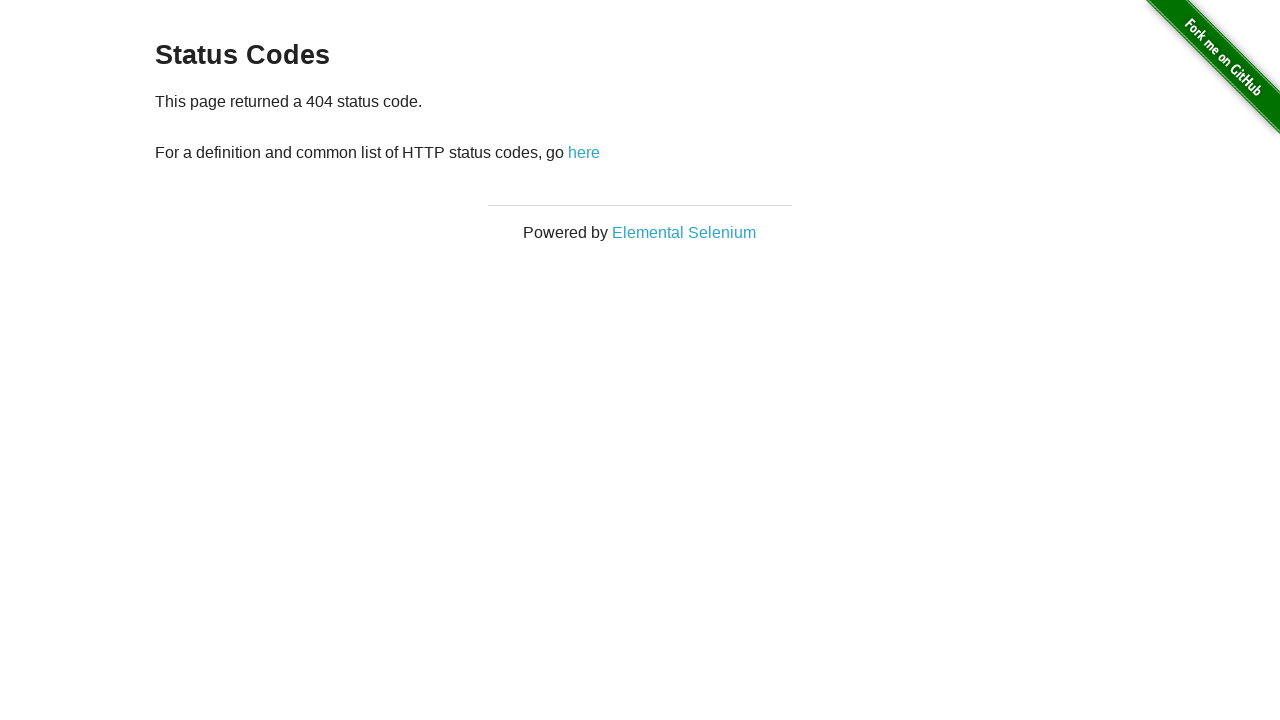

Verified response received for status code 404
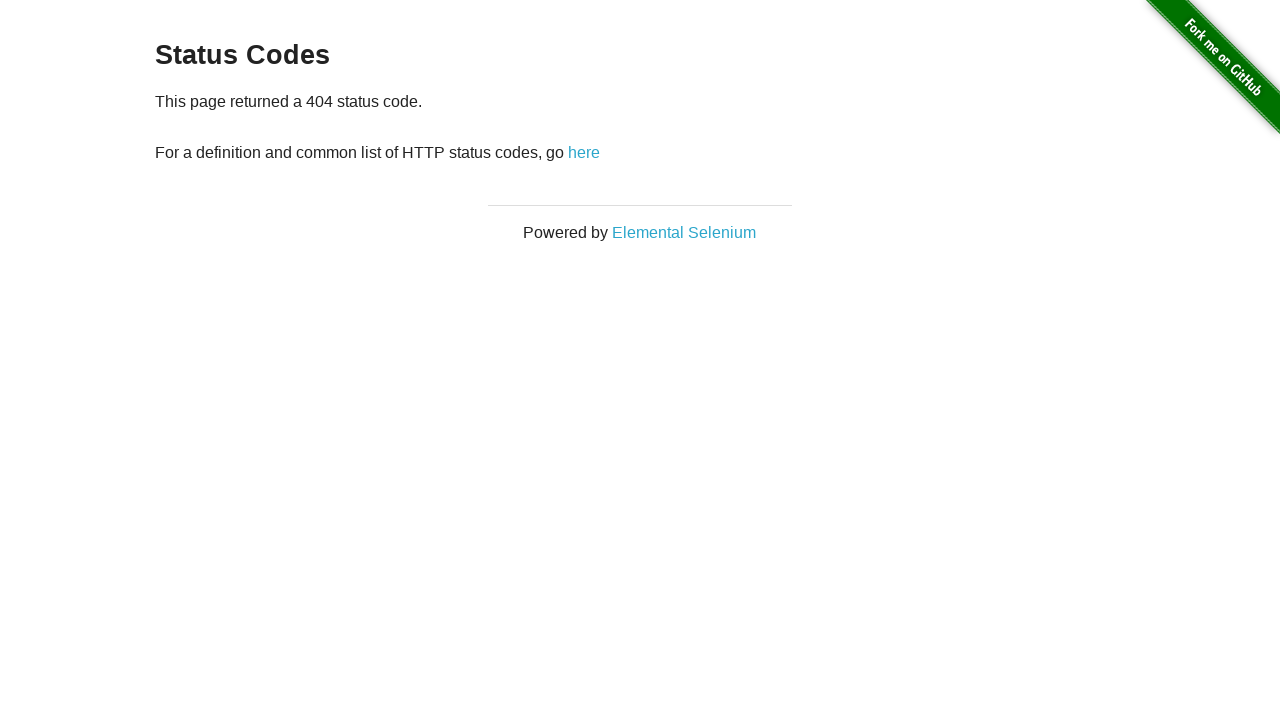

Navigated back to status codes page
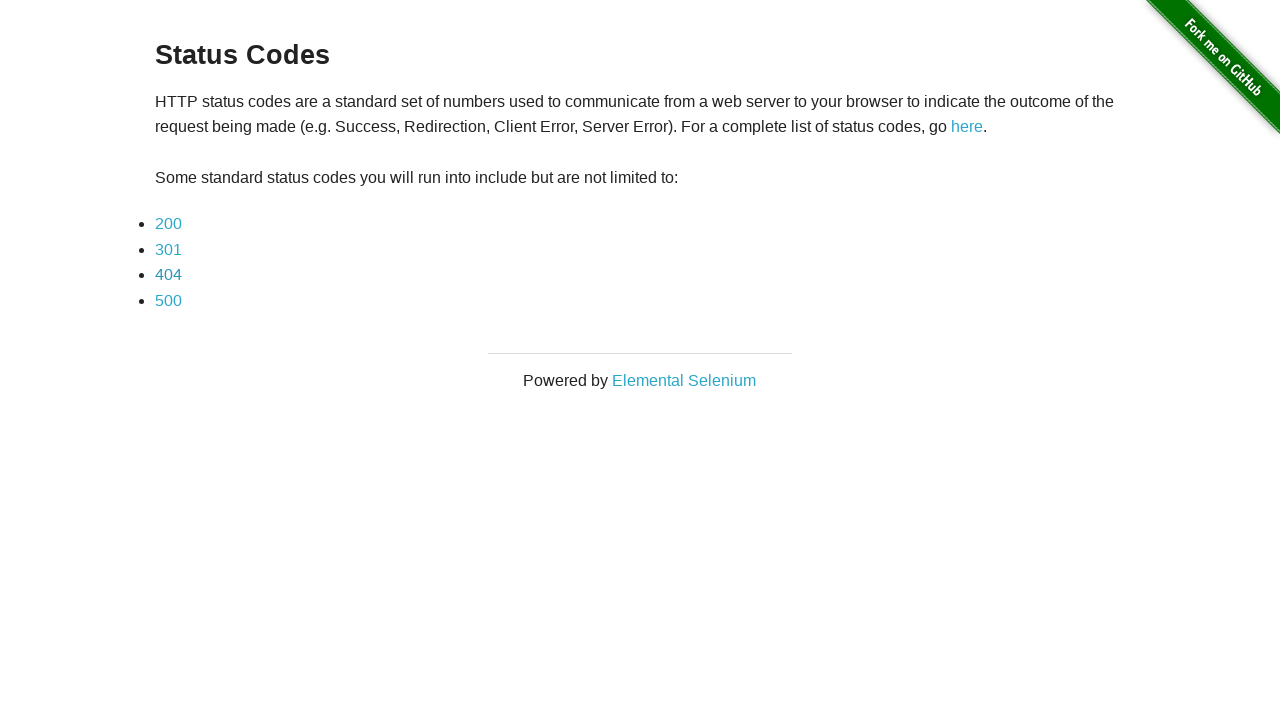

Status codes page reloaded and ready for next iteration
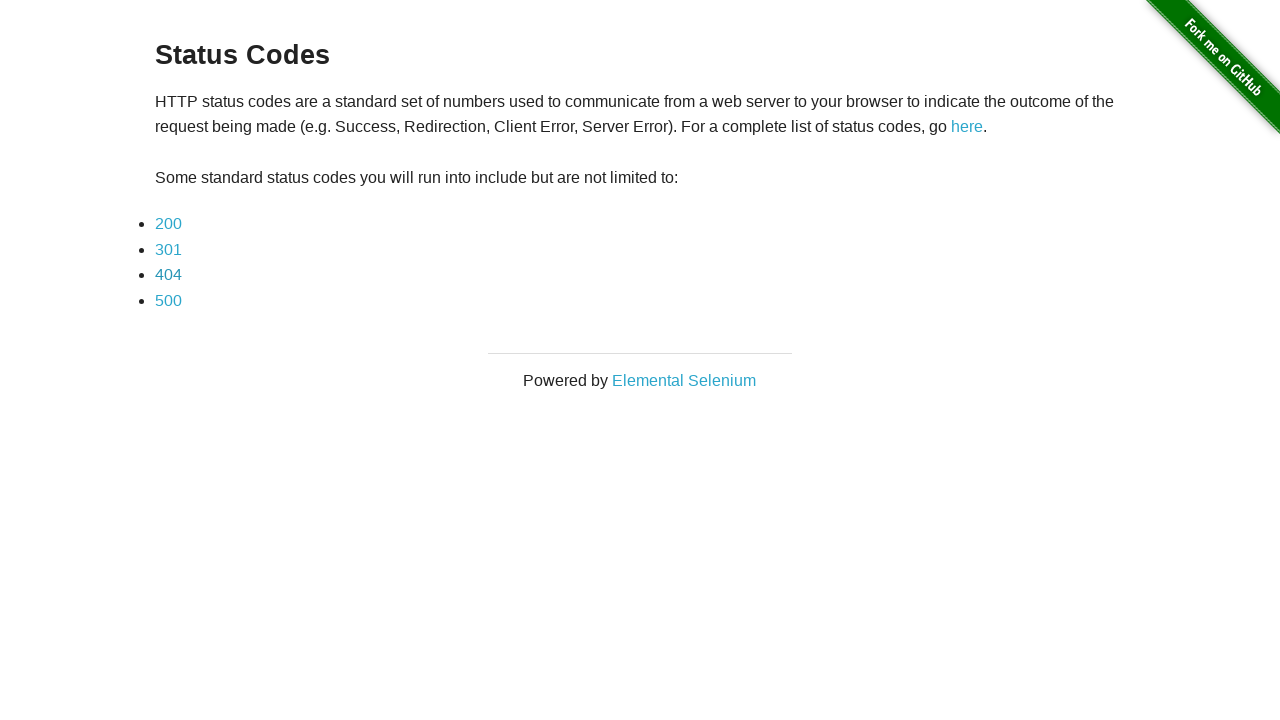

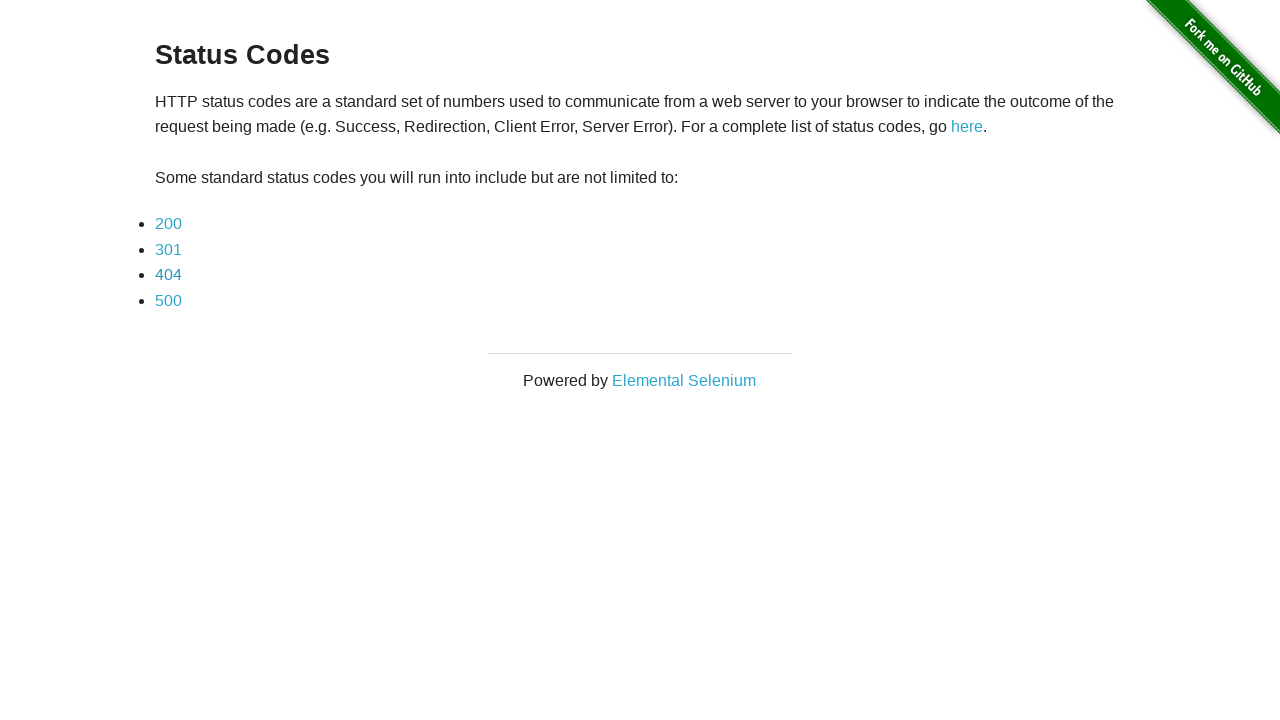